Navigates to Fox News homepage and maximizes the browser window to verify the page loads successfully

Starting URL: https://www.foxnews.com/

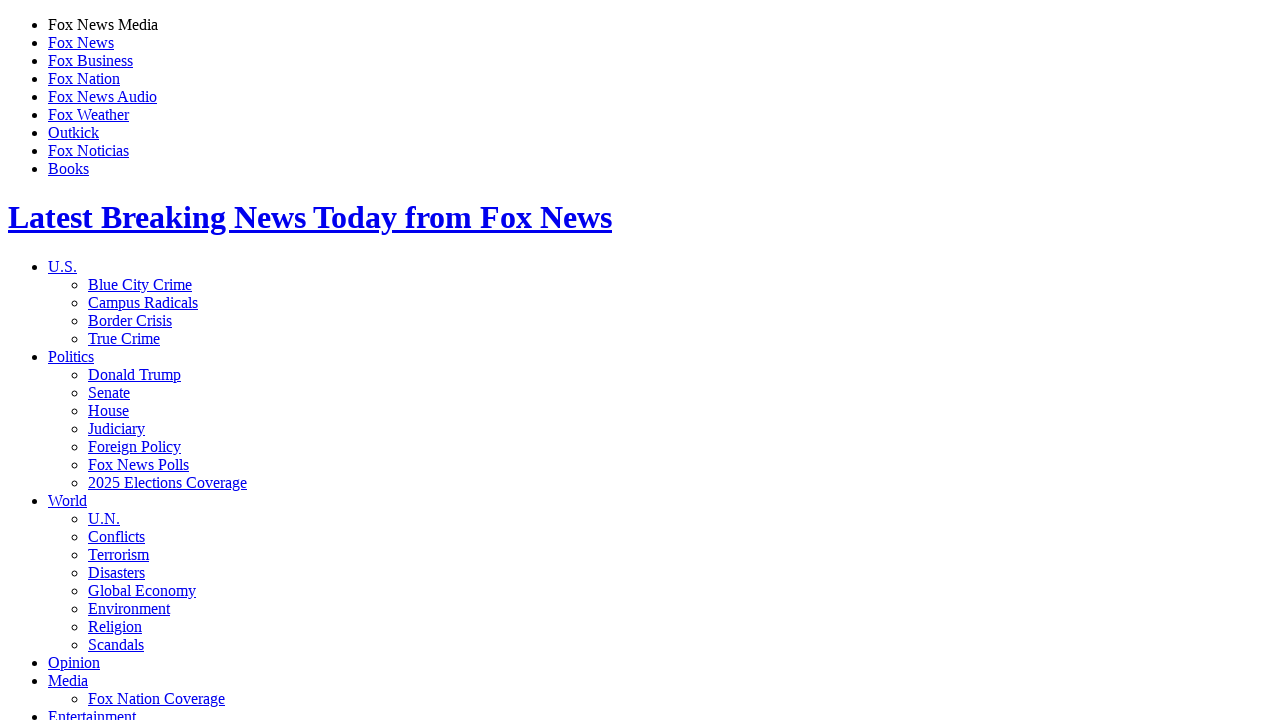

Navigated to Fox News homepage
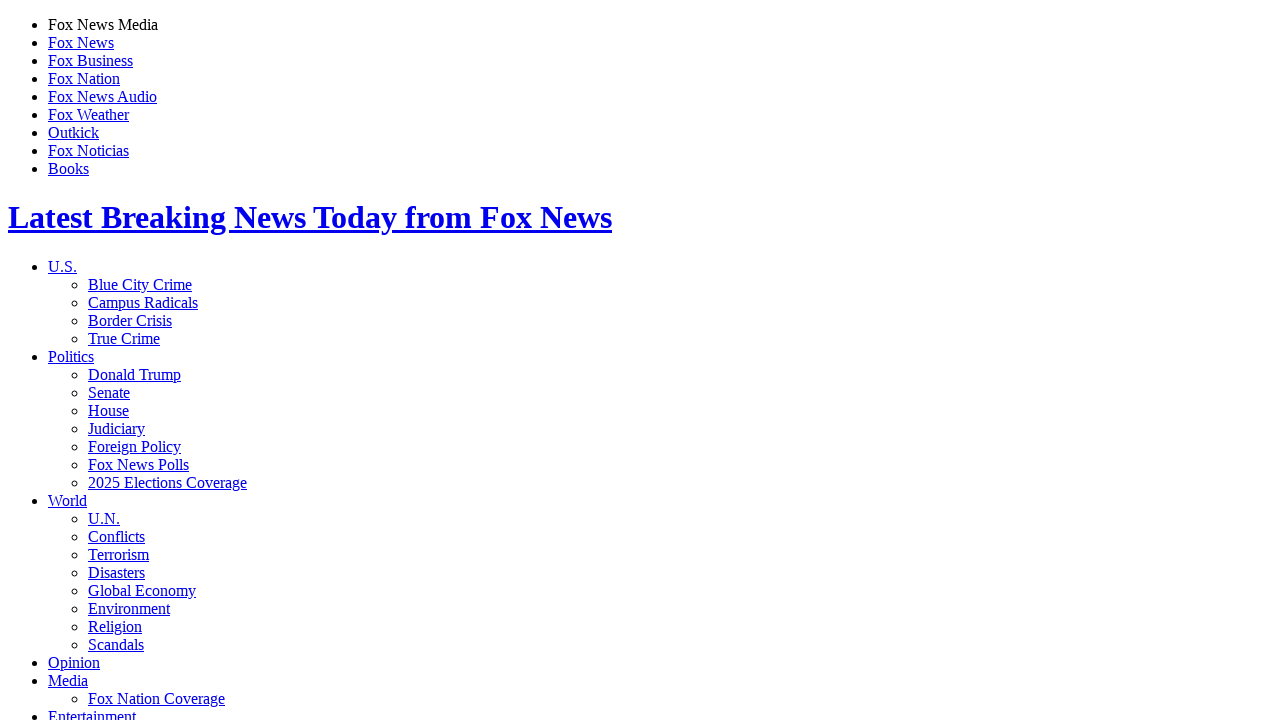

Set viewport to 1920x1080 to maximize browser window
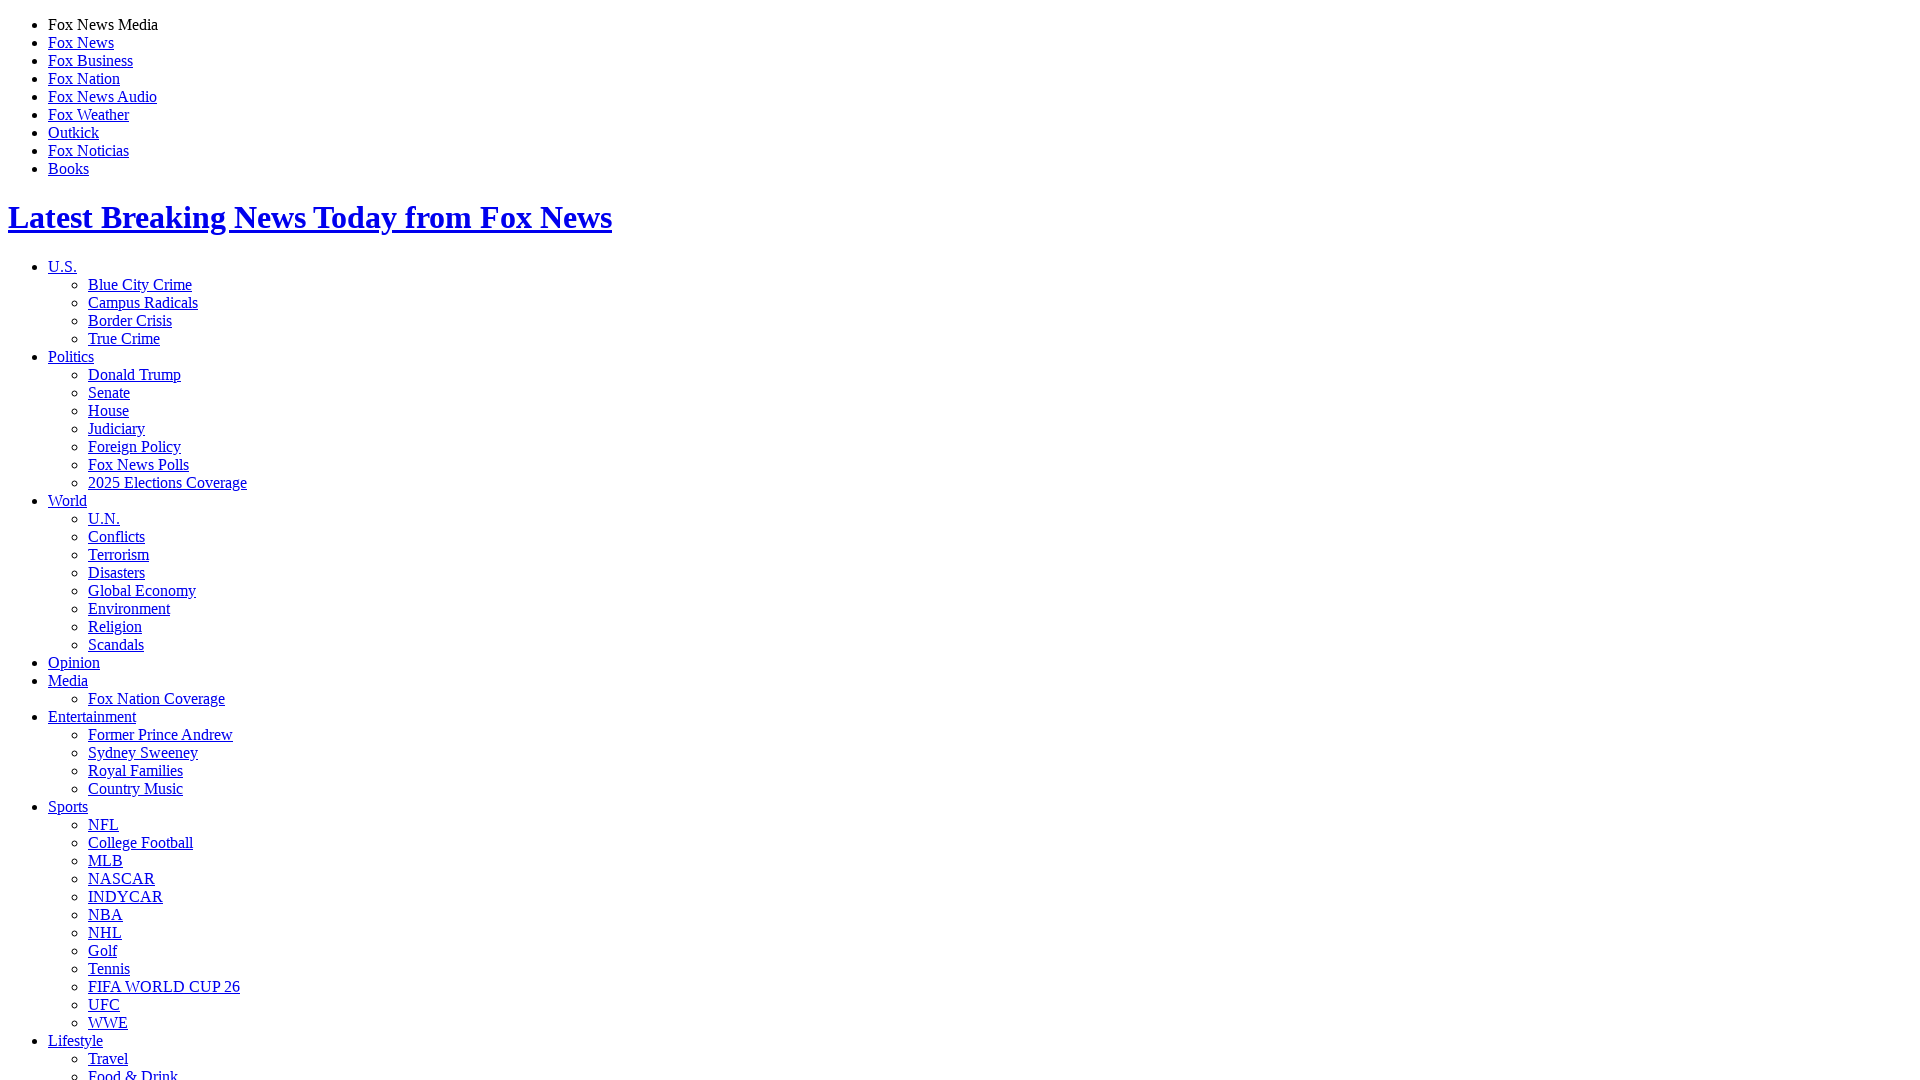

Fox News homepage fully loaded and DOM content parsed
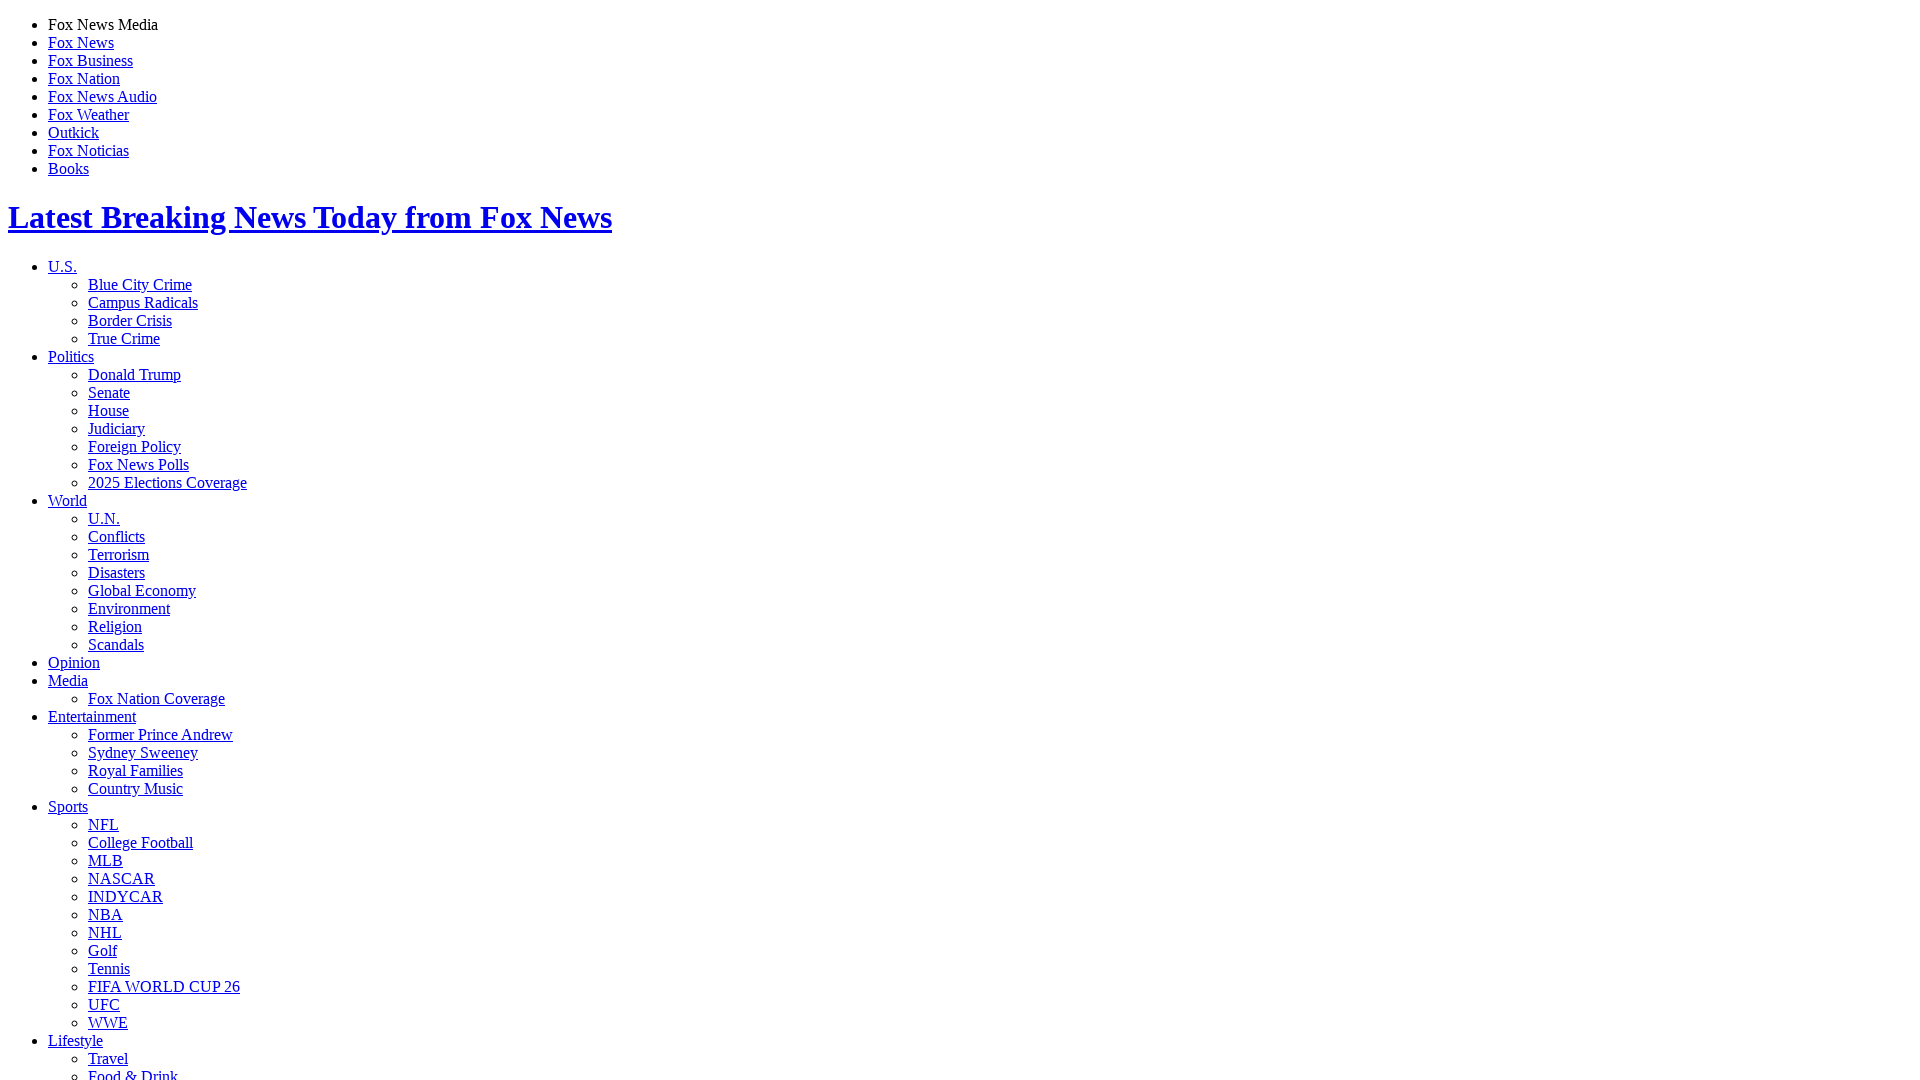

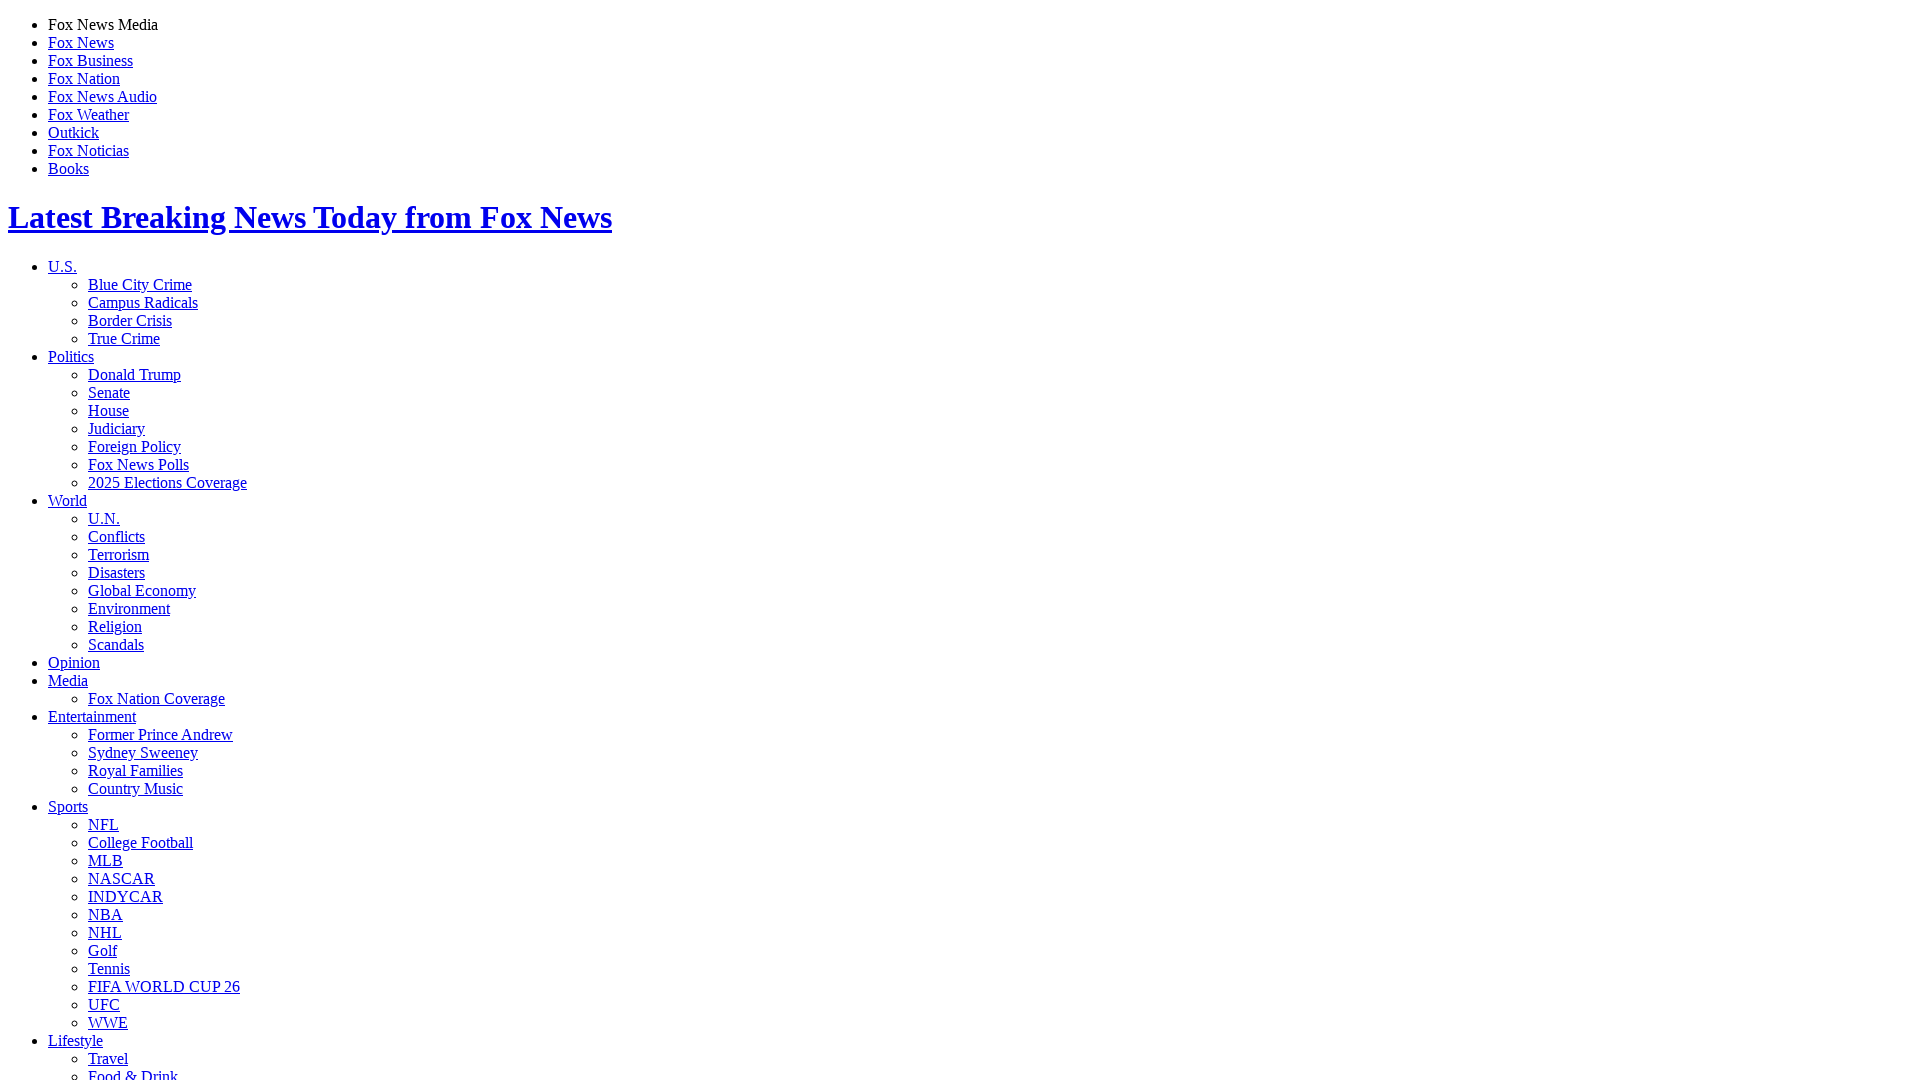